Fills in form fields on multiple pages including first name on form page and address fields on autocomplete page

Starting URL: https://formy-project.herokuapp.com/form

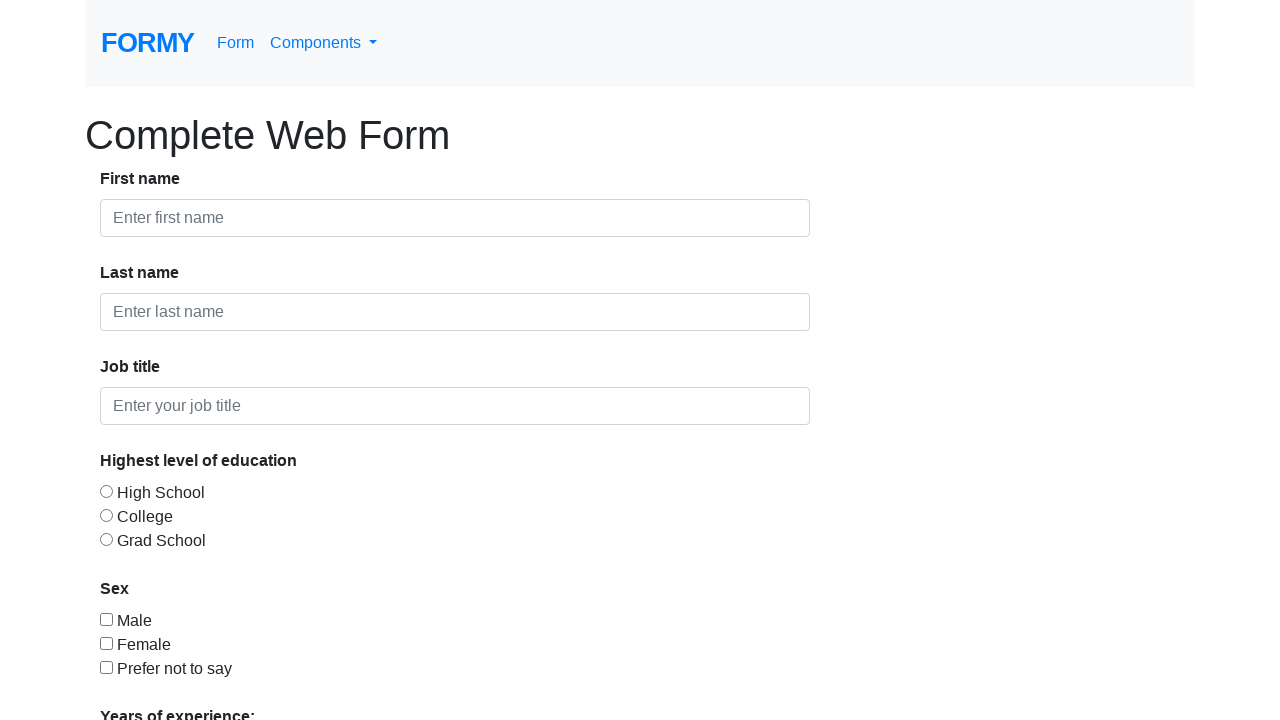

Filled first name field with 'Ion' on form page on #first-name
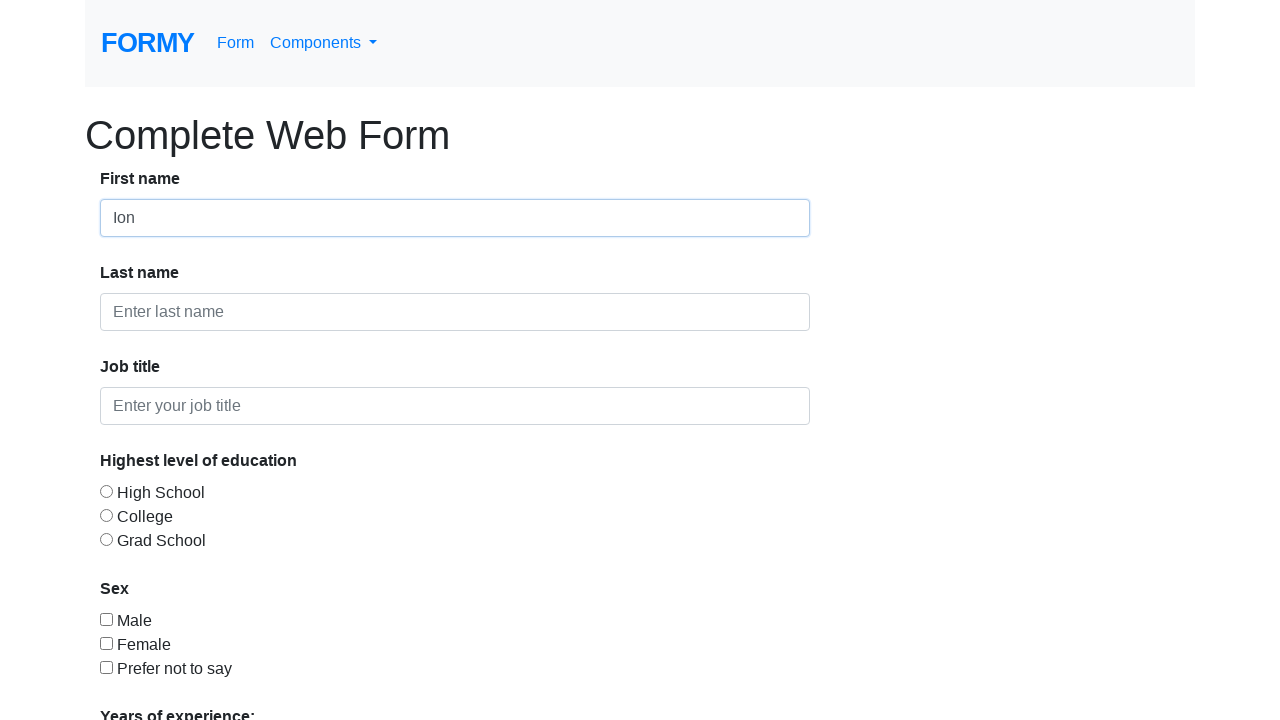

Navigated to autocomplete page
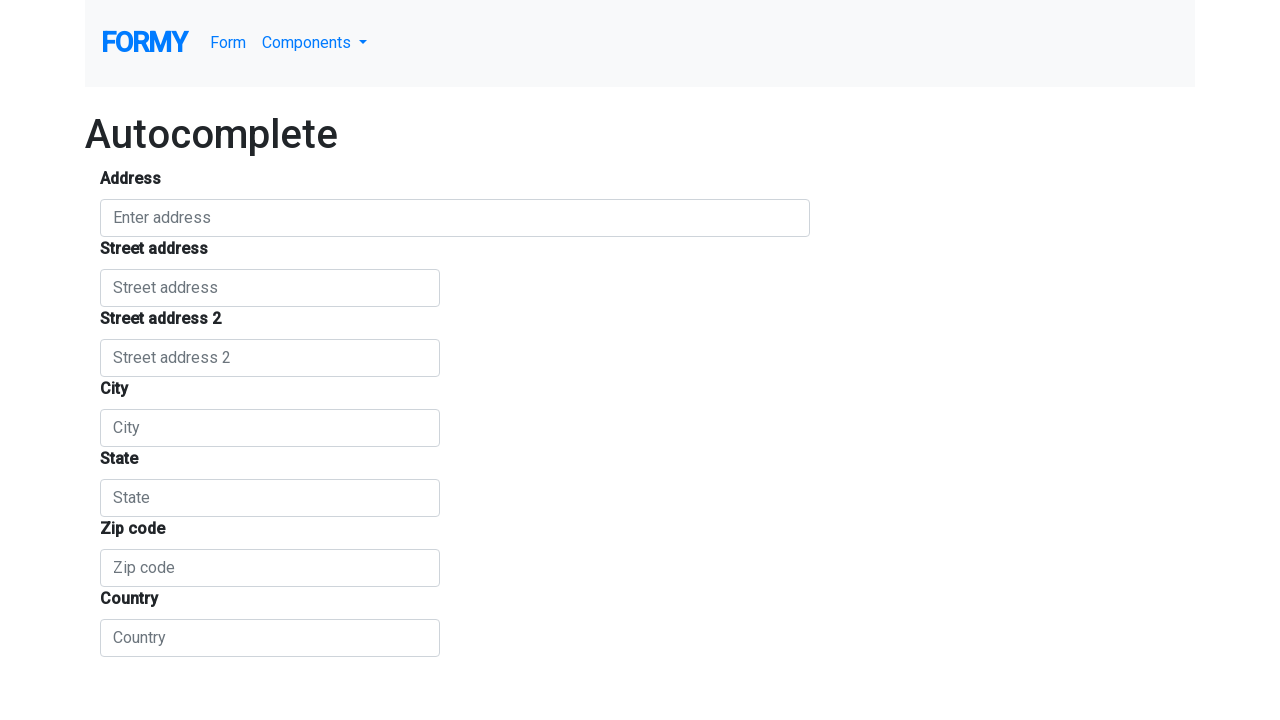

Filled street number field with 'IL Caragiale' on #street_number
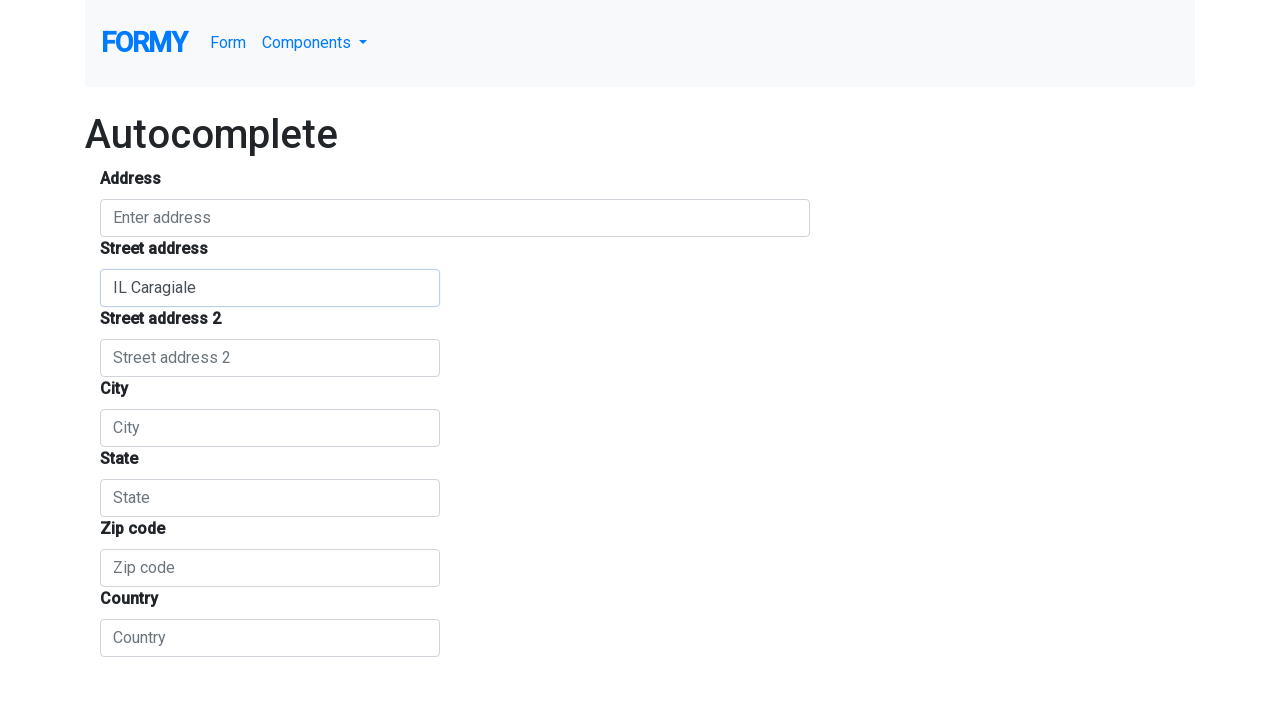

Filled locality field with 'Botosani' on #locality
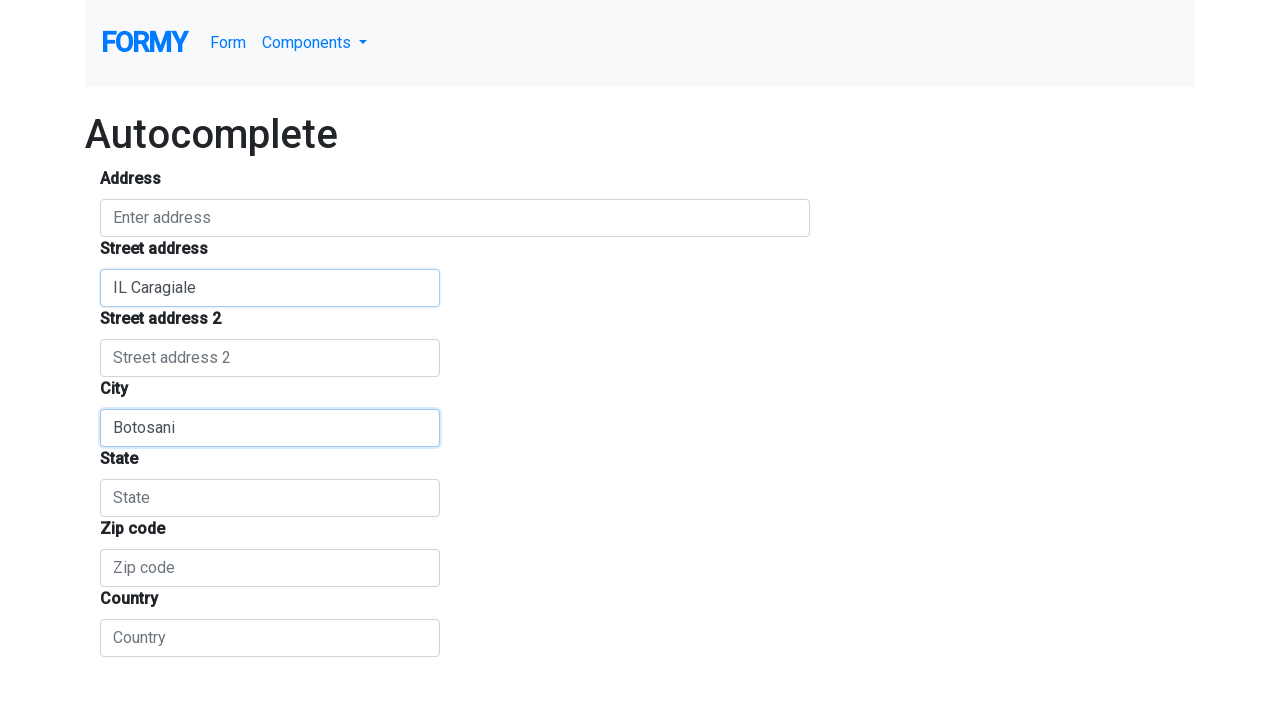

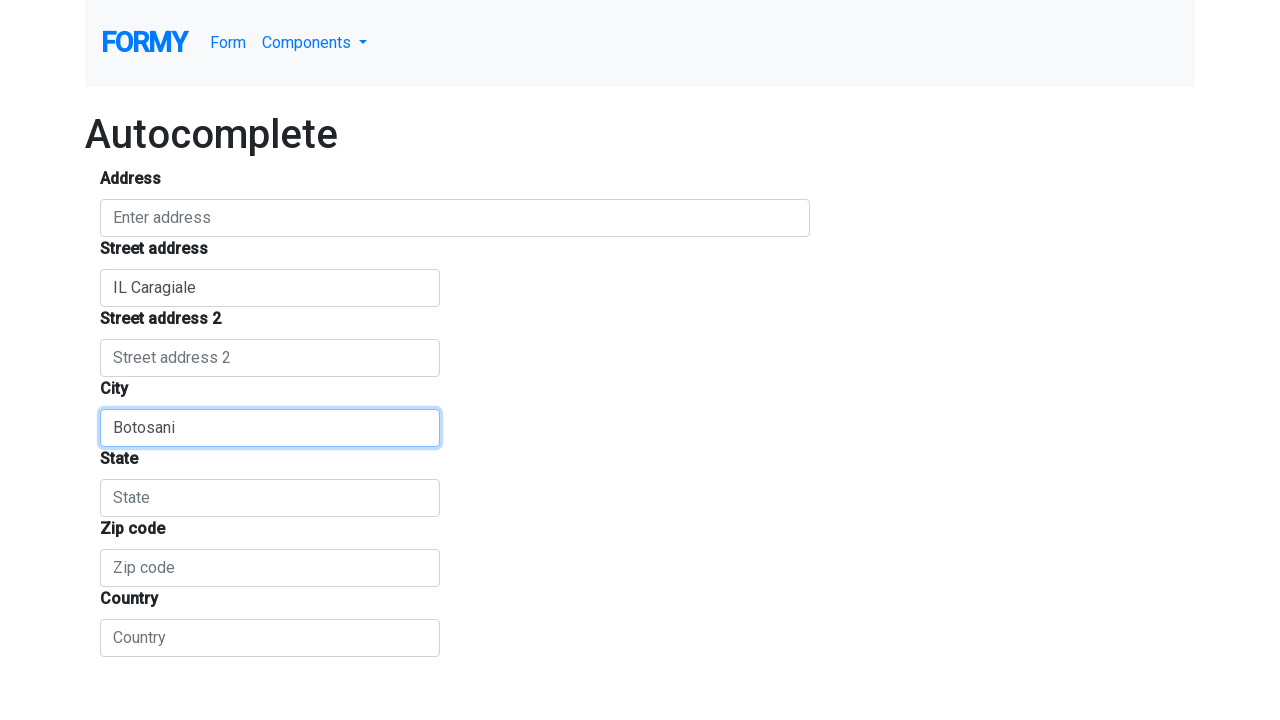